Tests navigation to the Elements section by clicking the Elements card and verifying the URL

Starting URL: https://demoqa.com/

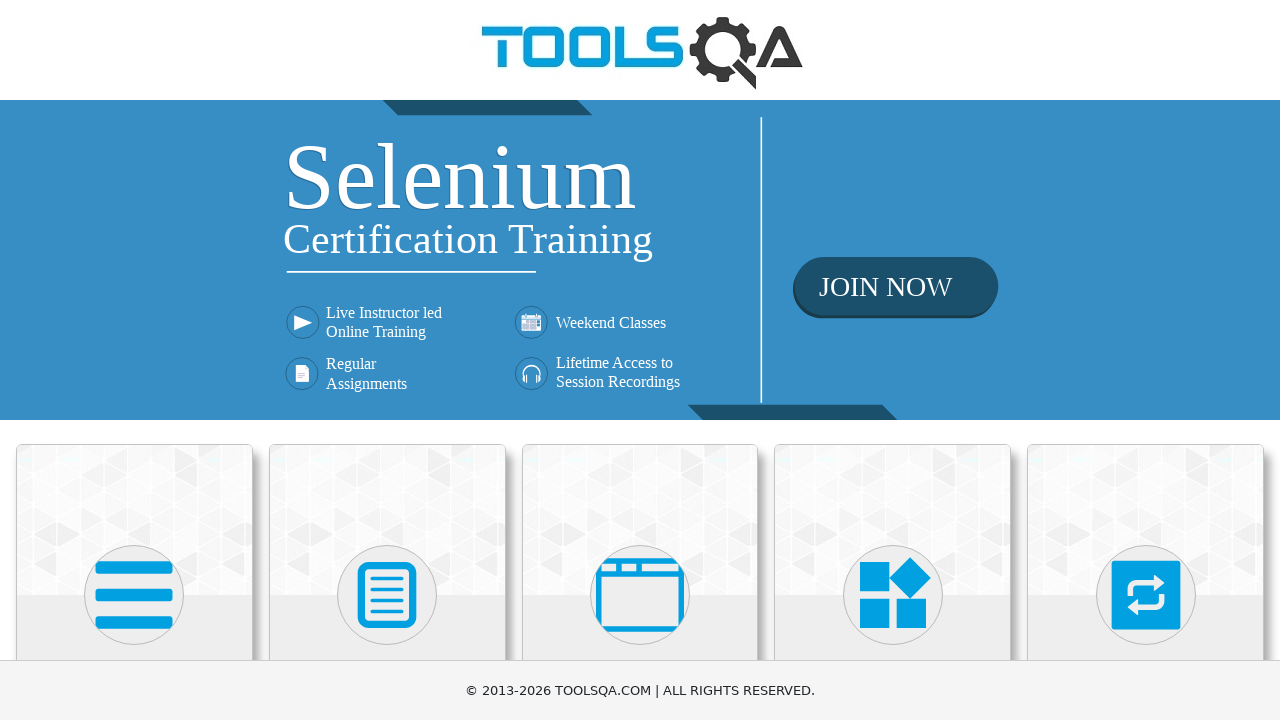

Clicked on Elements card at (134, 360) on xpath=//div[@class='card-body']/*[text()='Elements']
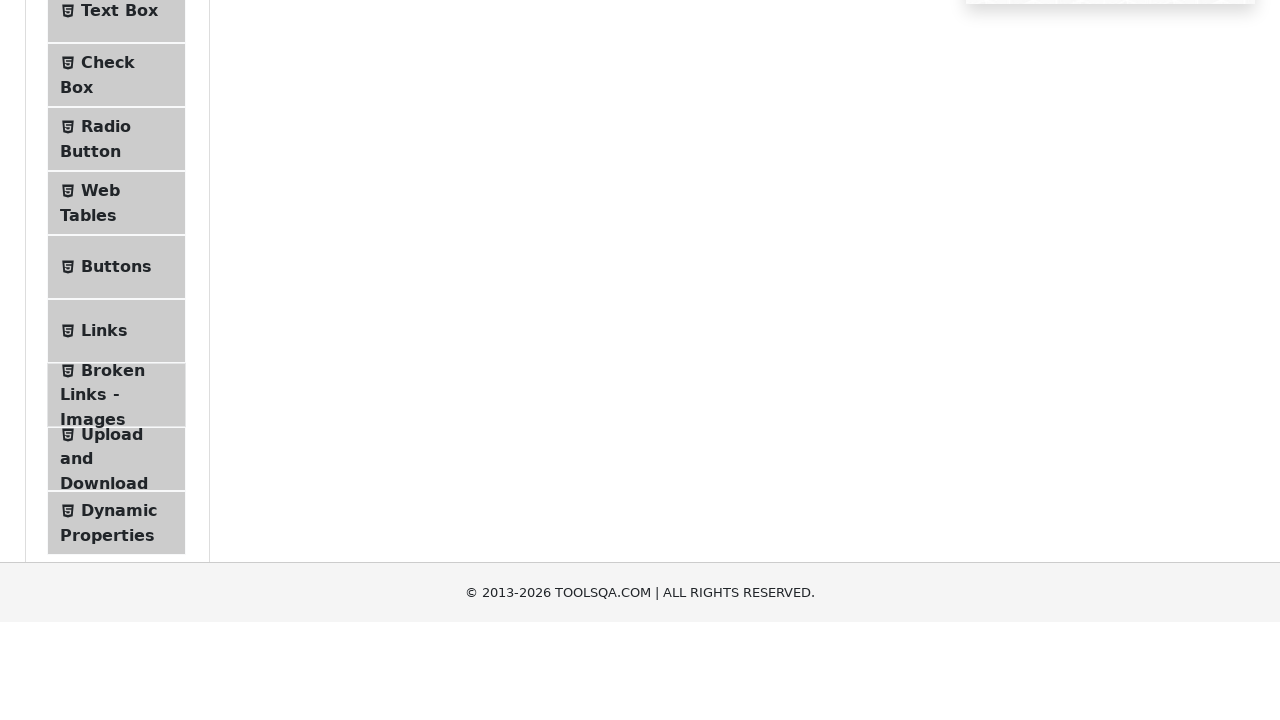

Waited for URL to change to Elements page
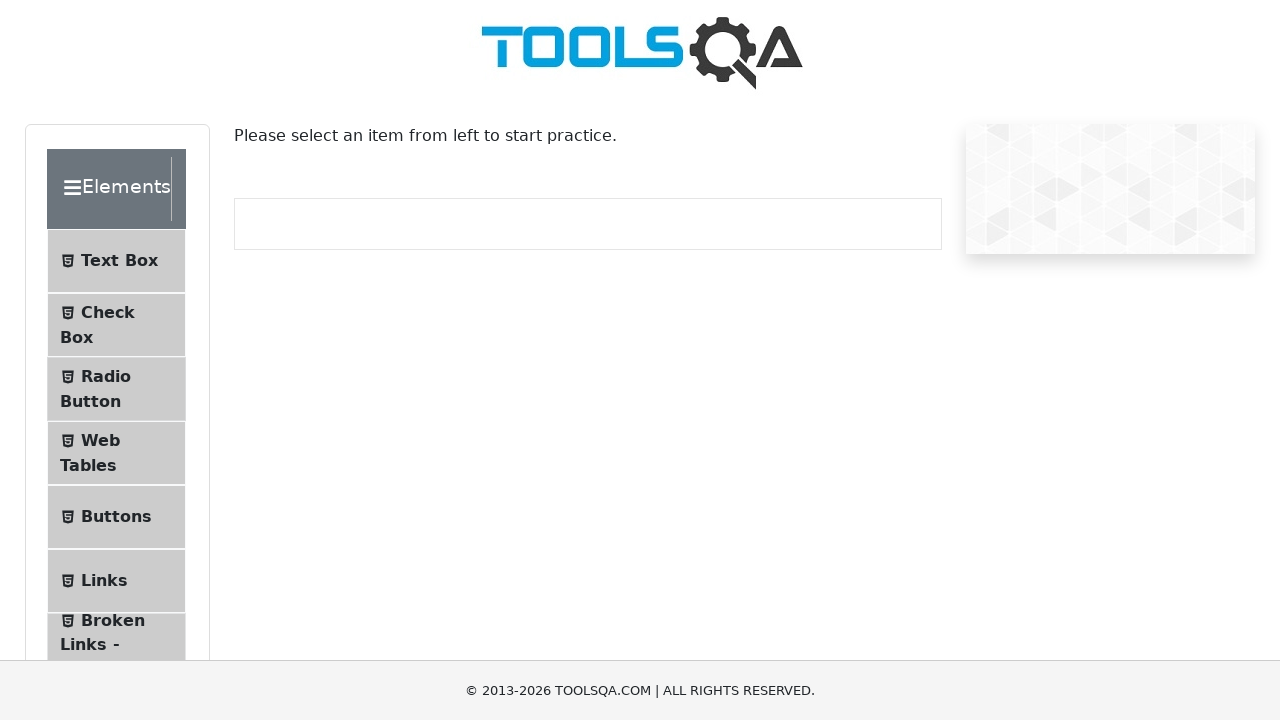

Verified URL is https://demoqa.com/elements
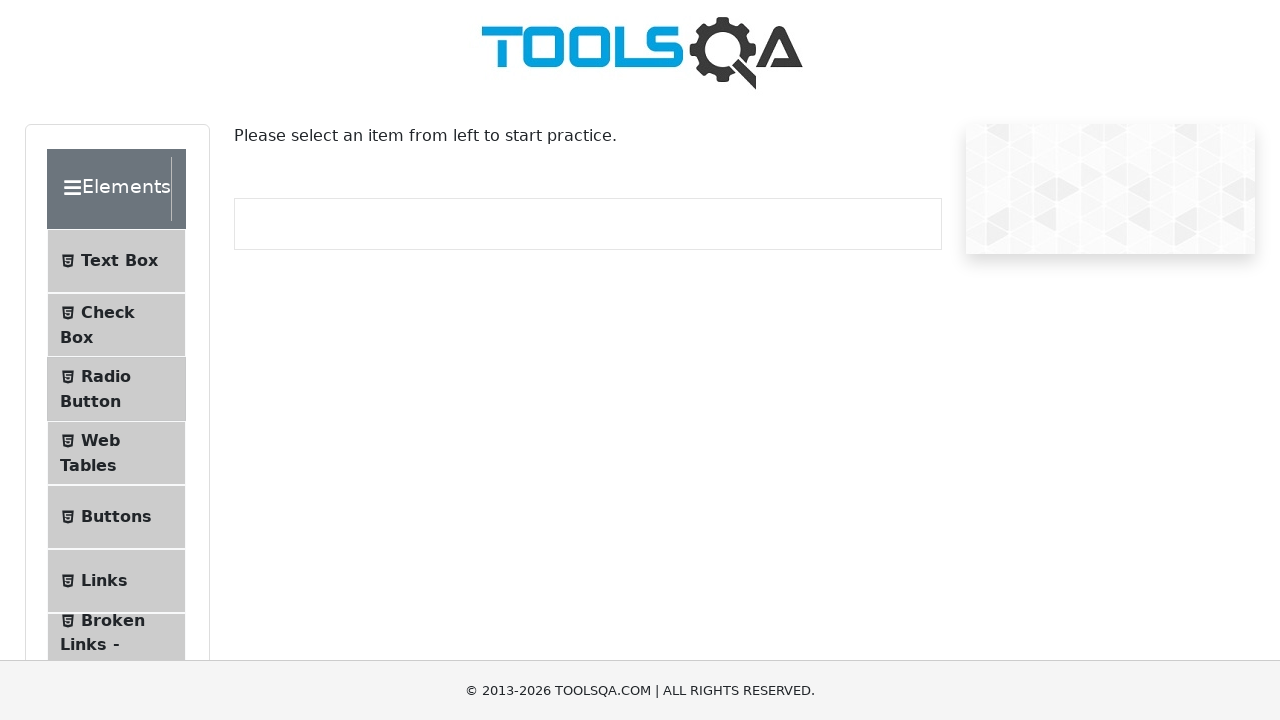

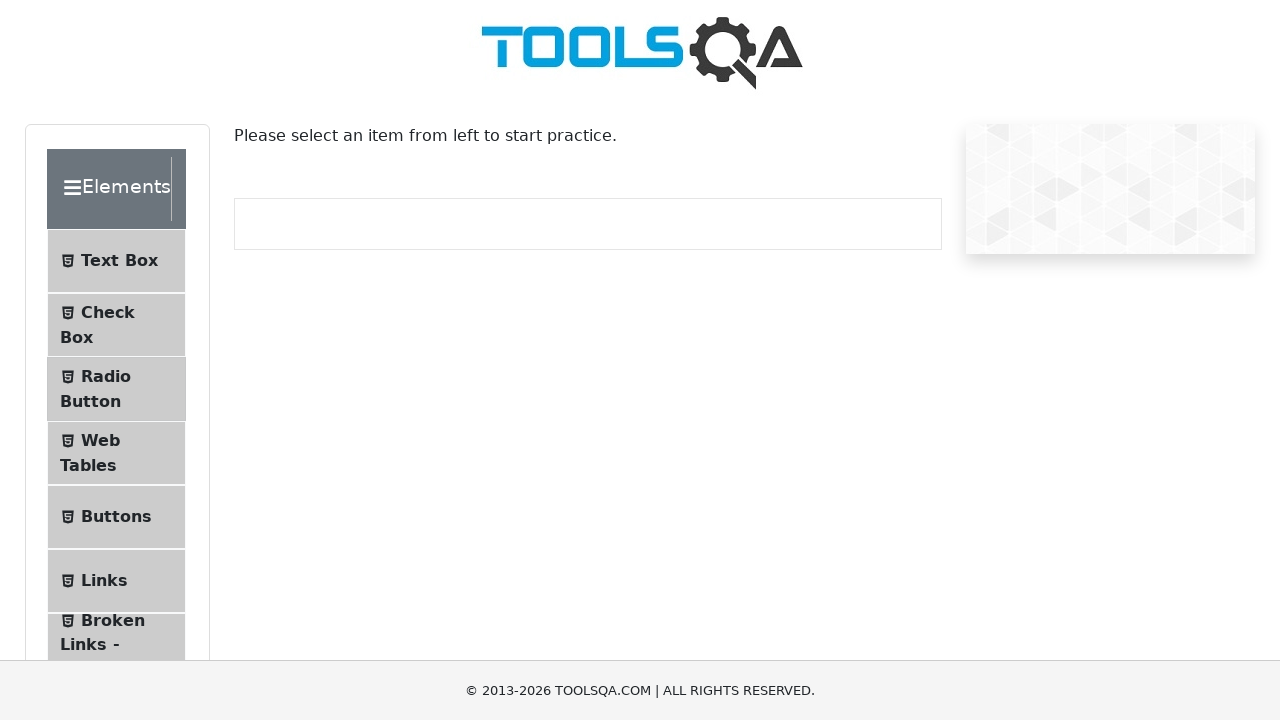